Tests a jQuery ComboTree dropdown by clicking to open the multi-selection dropdown, iterating through dropdown items, clicking each one and printing names until reaching "choice 6"

Starting URL: https://www.jqueryscript.net/demo/Drop-Down-Combo-Tree/

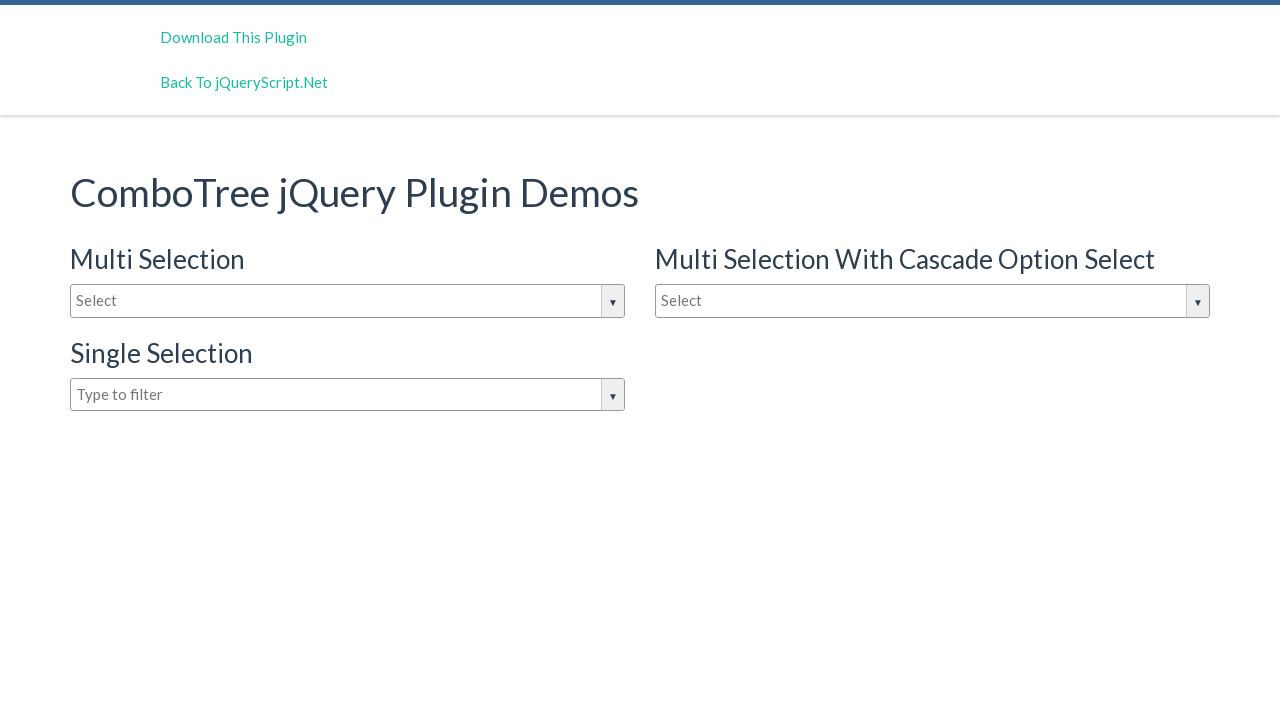

Clicked on multi-selection dropdown to open it at (348, 301) on input#justAnInputBox
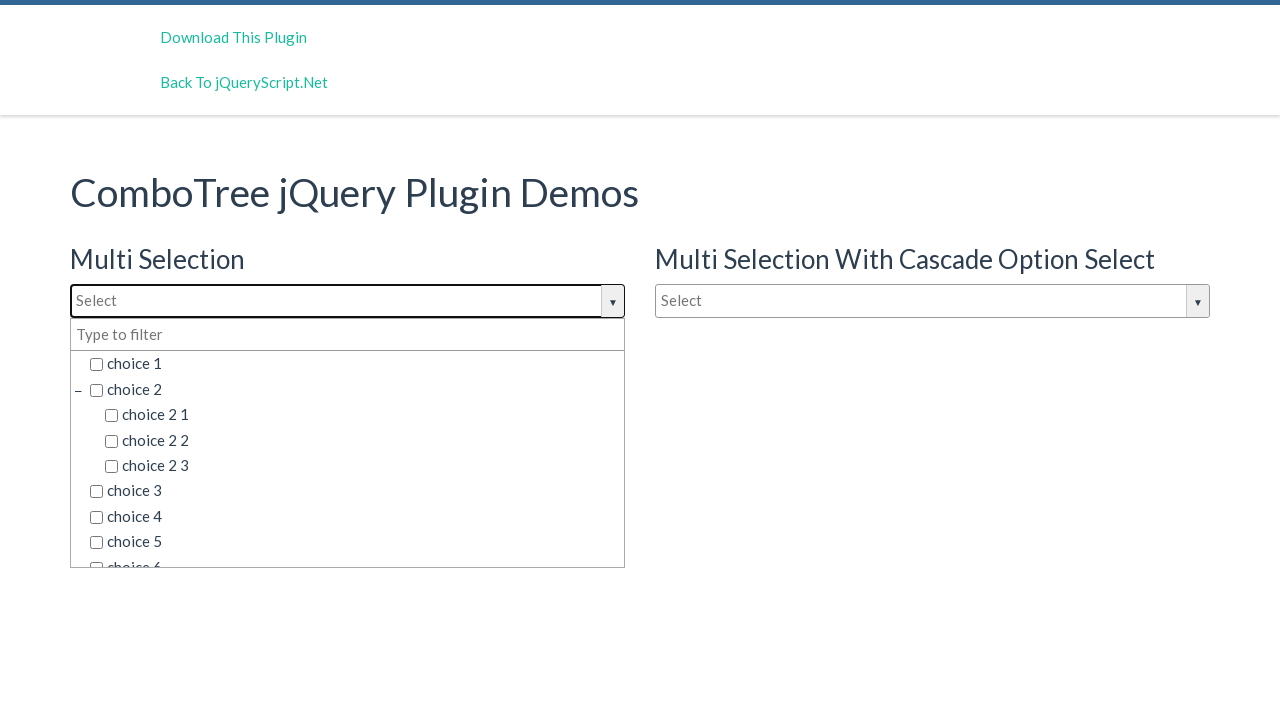

Dropdown items became visible
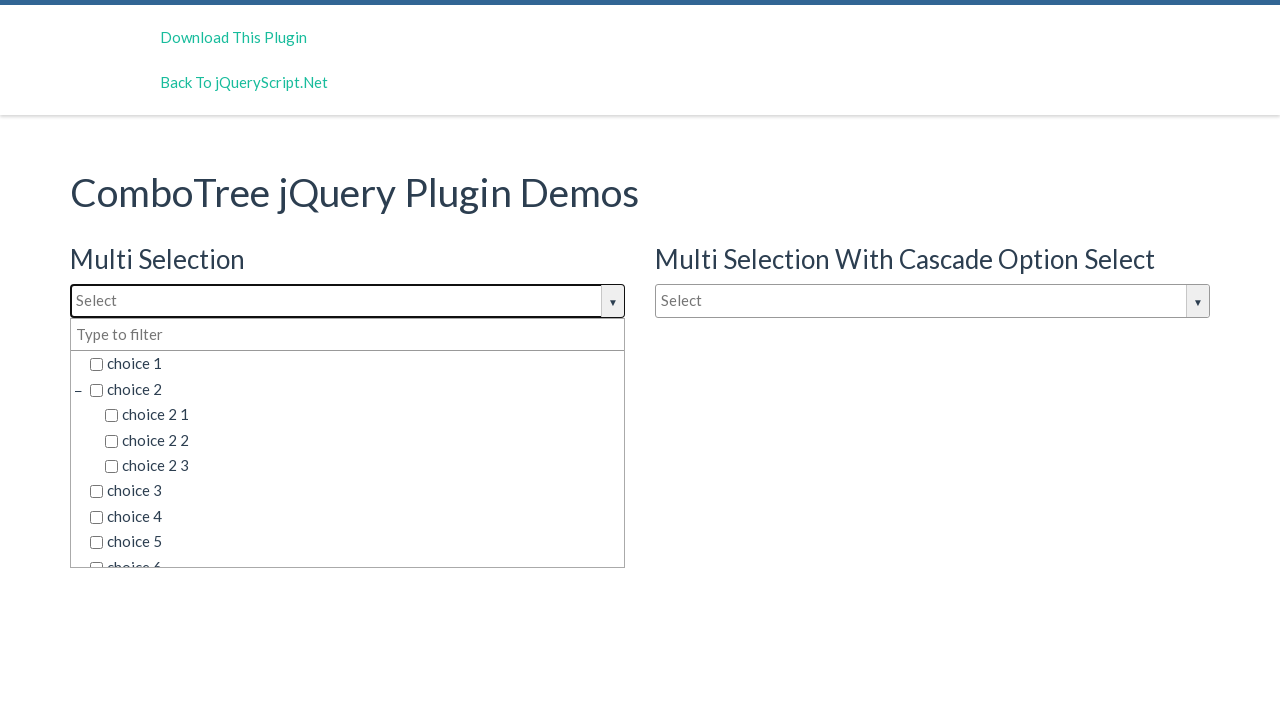

Retrieved 45 dropdown elements
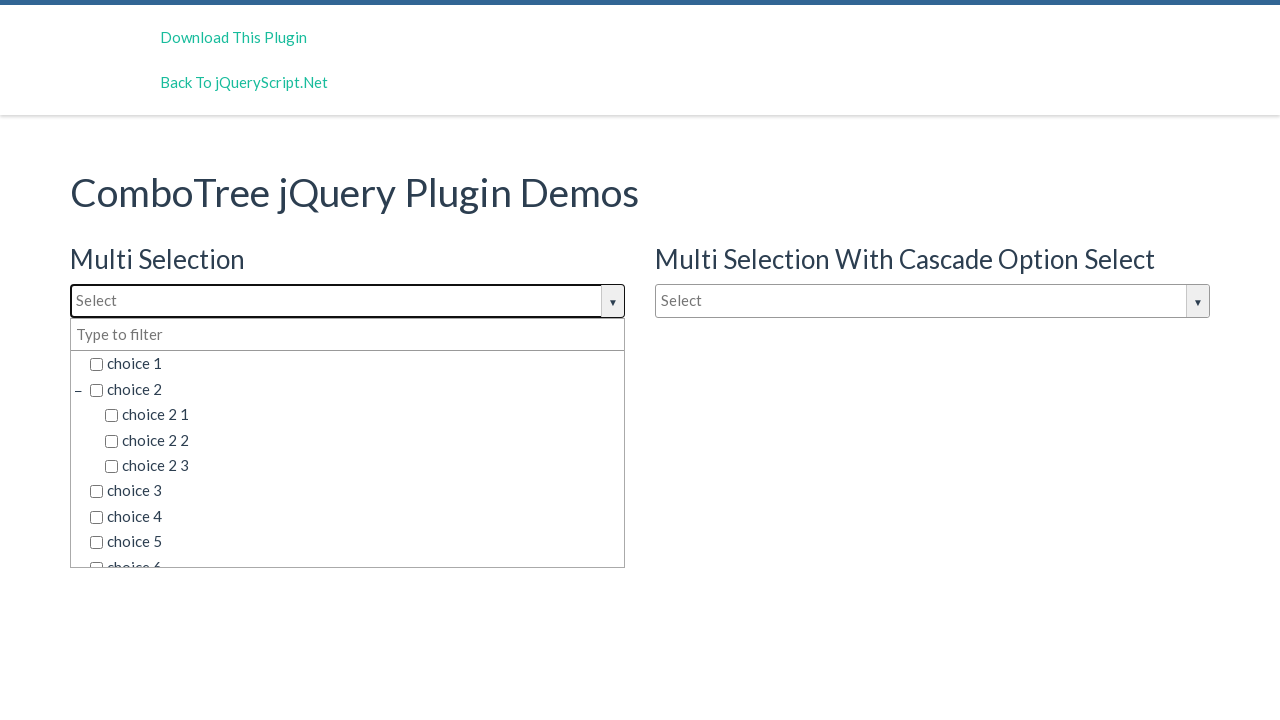

Clicked on dropdown item 'choice 1' at (355, 364) on span.comboTreeItemTitle >> nth=0
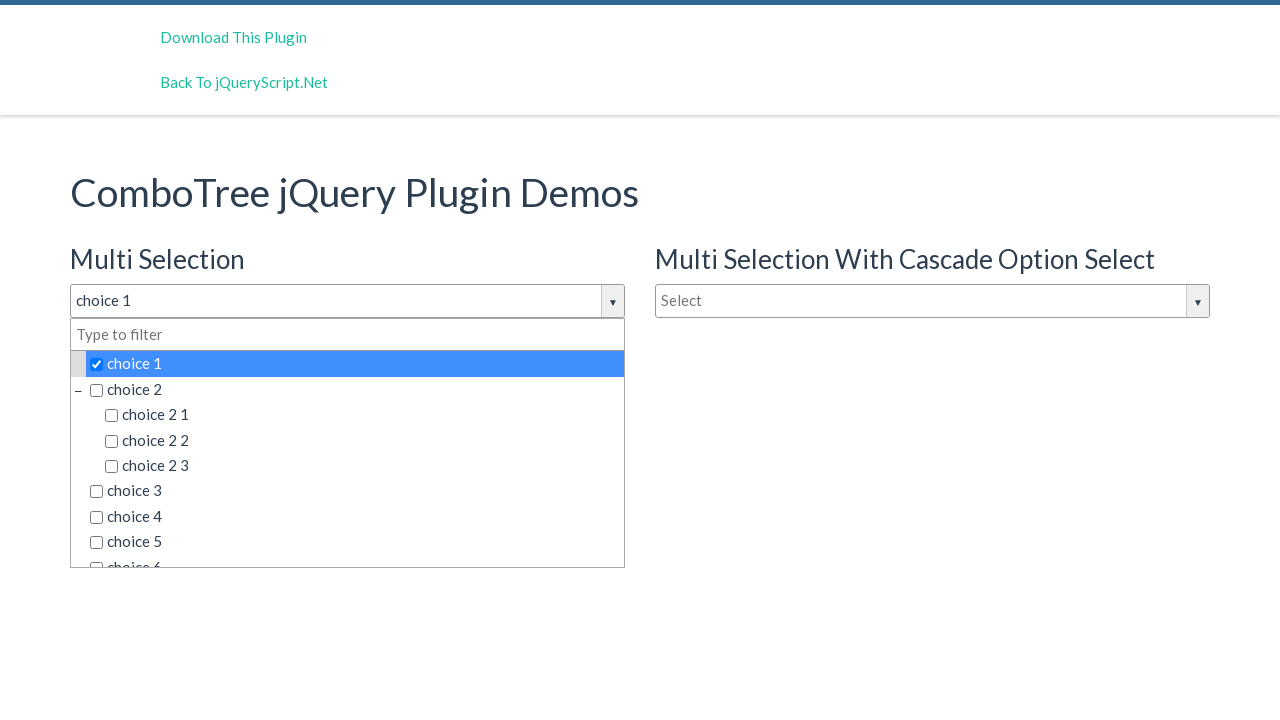

Clicked on dropdown item 'choice 2' at (355, 389) on span.comboTreeItemTitle >> nth=1
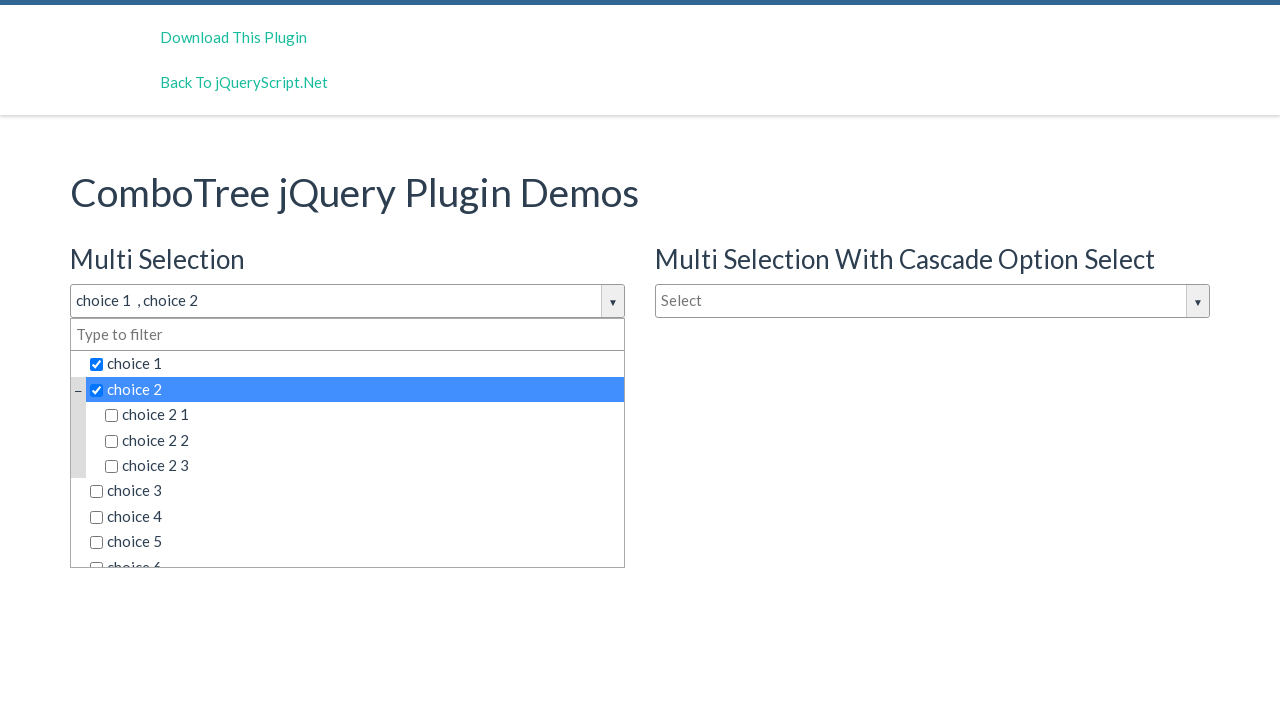

Clicked on dropdown item 'choice 2 1' at (362, 415) on span.comboTreeItemTitle >> nth=2
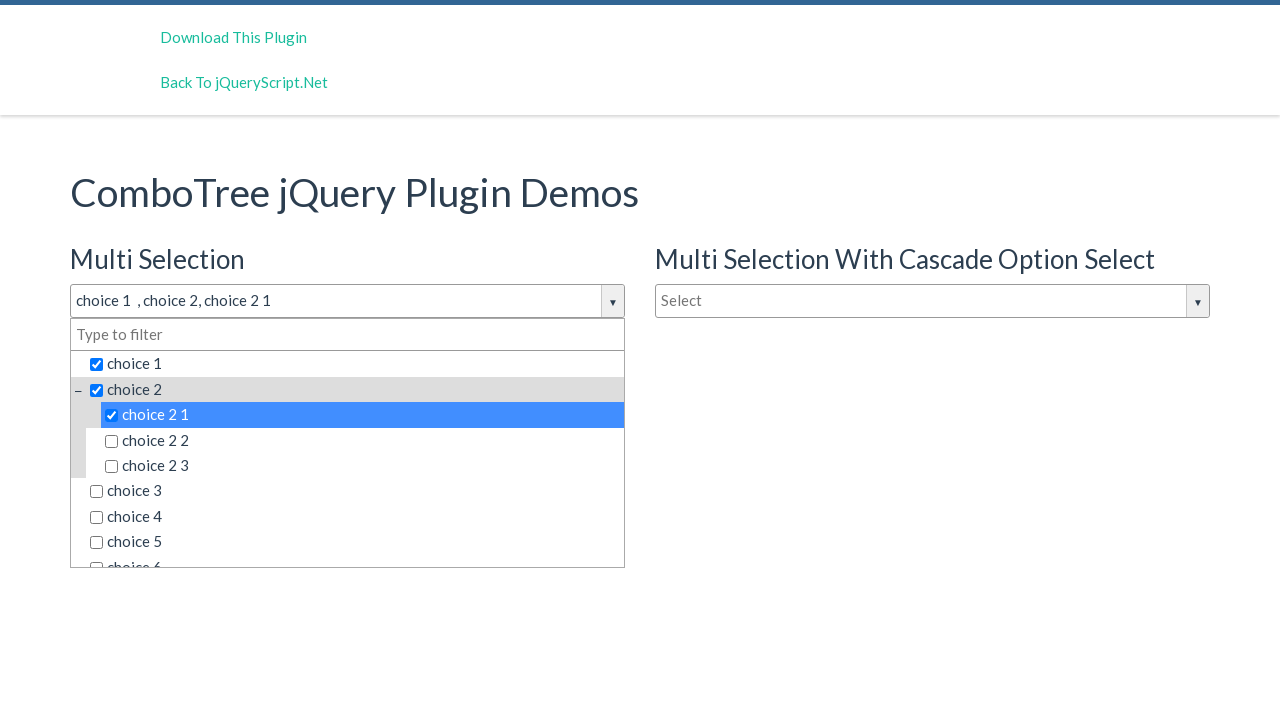

Clicked on dropdown item 'choice 2 2' at (362, 440) on span.comboTreeItemTitle >> nth=3
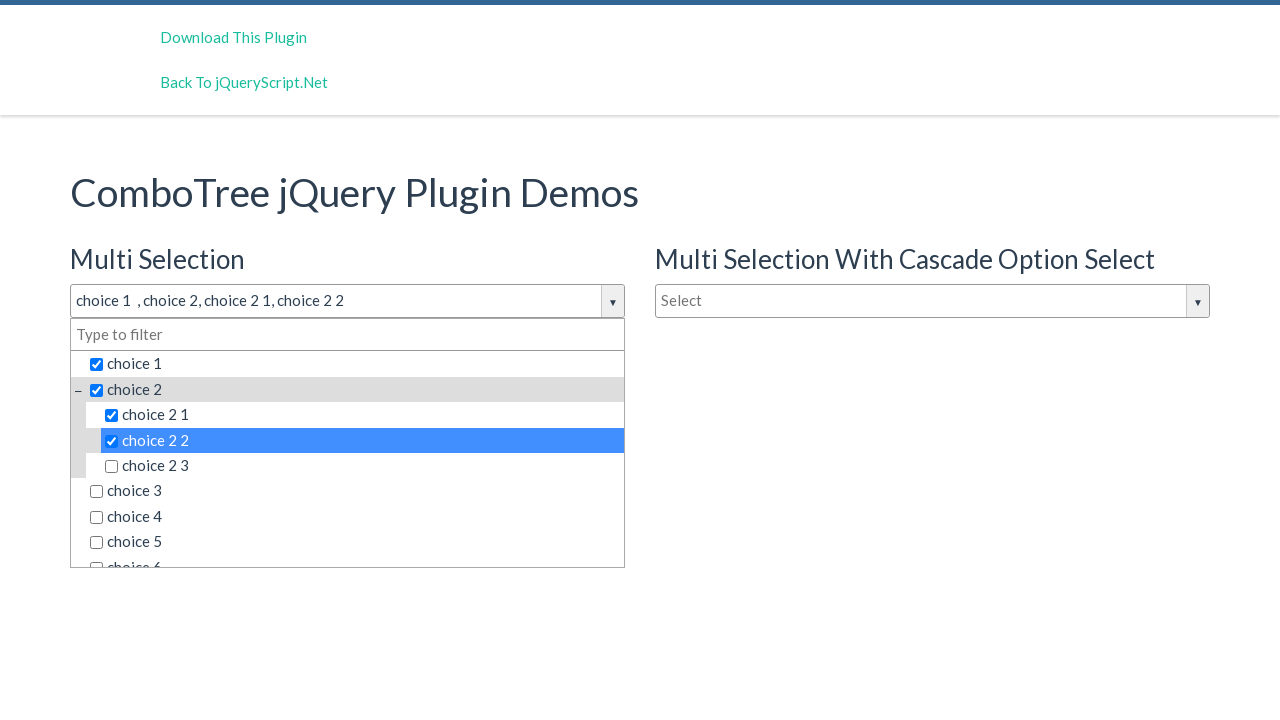

Clicked on dropdown item 'choice 2 3' at (362, 466) on span.comboTreeItemTitle >> nth=4
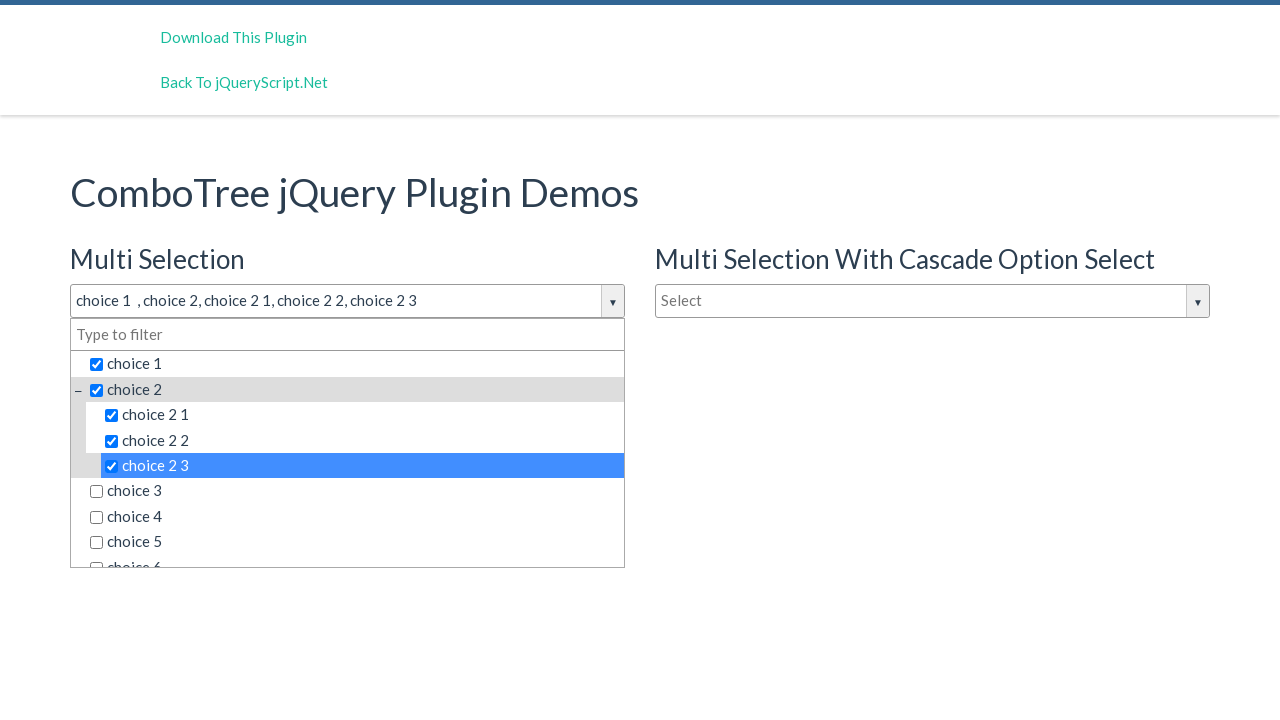

Clicked on dropdown item 'choice 3' at (355, 491) on span.comboTreeItemTitle >> nth=5
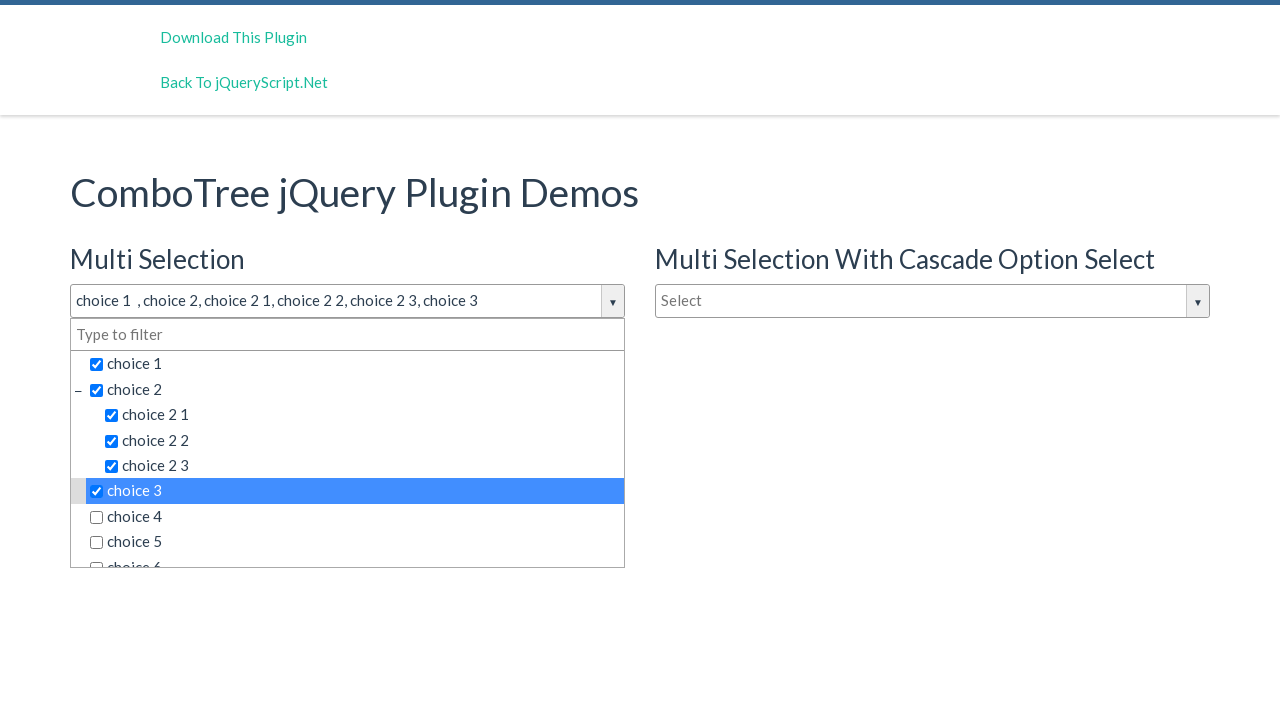

Clicked on dropdown item 'choice 4' at (355, 517) on span.comboTreeItemTitle >> nth=6
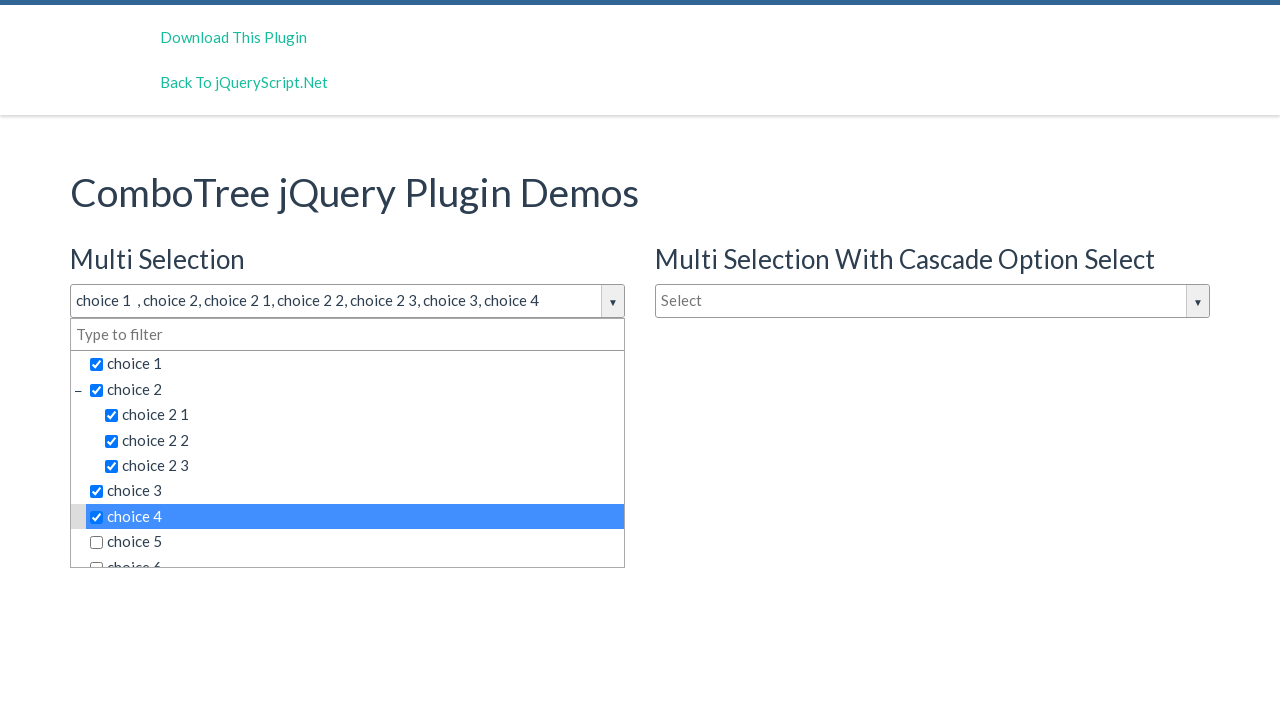

Clicked on dropdown item 'choice 5' at (355, 542) on span.comboTreeItemTitle >> nth=7
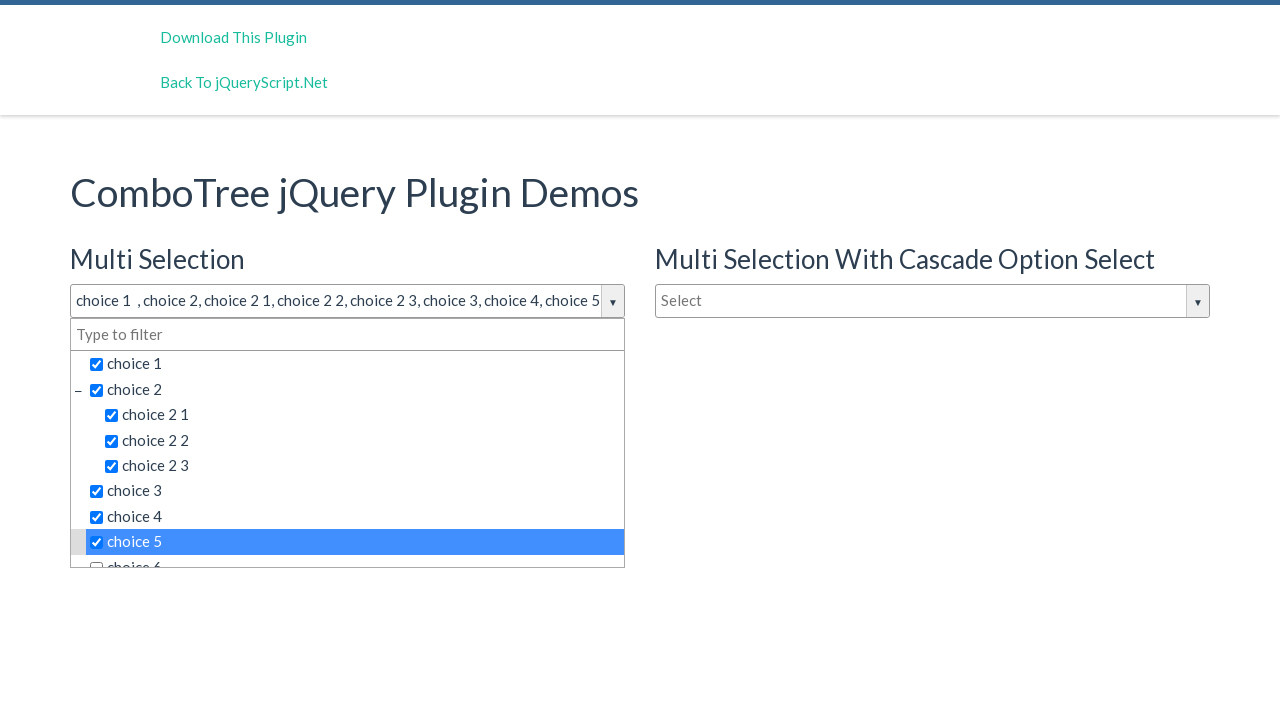

Clicked on dropdown item 'choice 6' at (355, 554) on span.comboTreeItemTitle >> nth=8
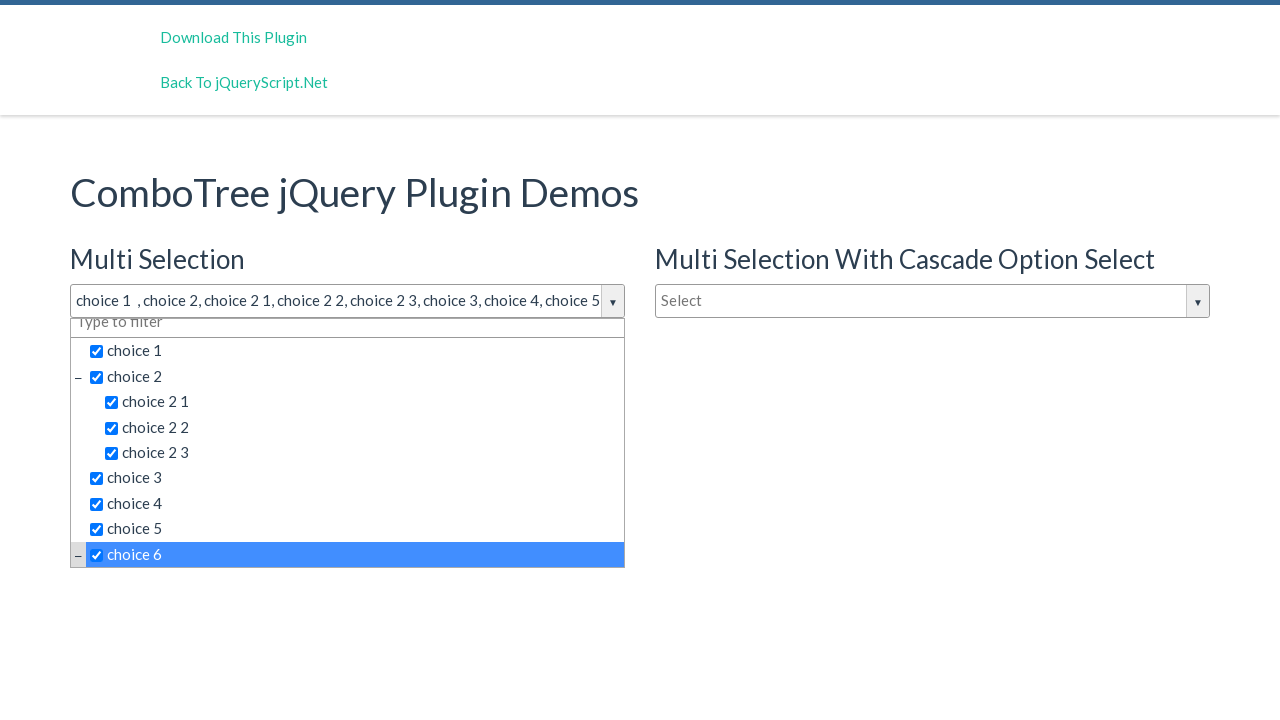

Reached 'choice 6', stopping iteration
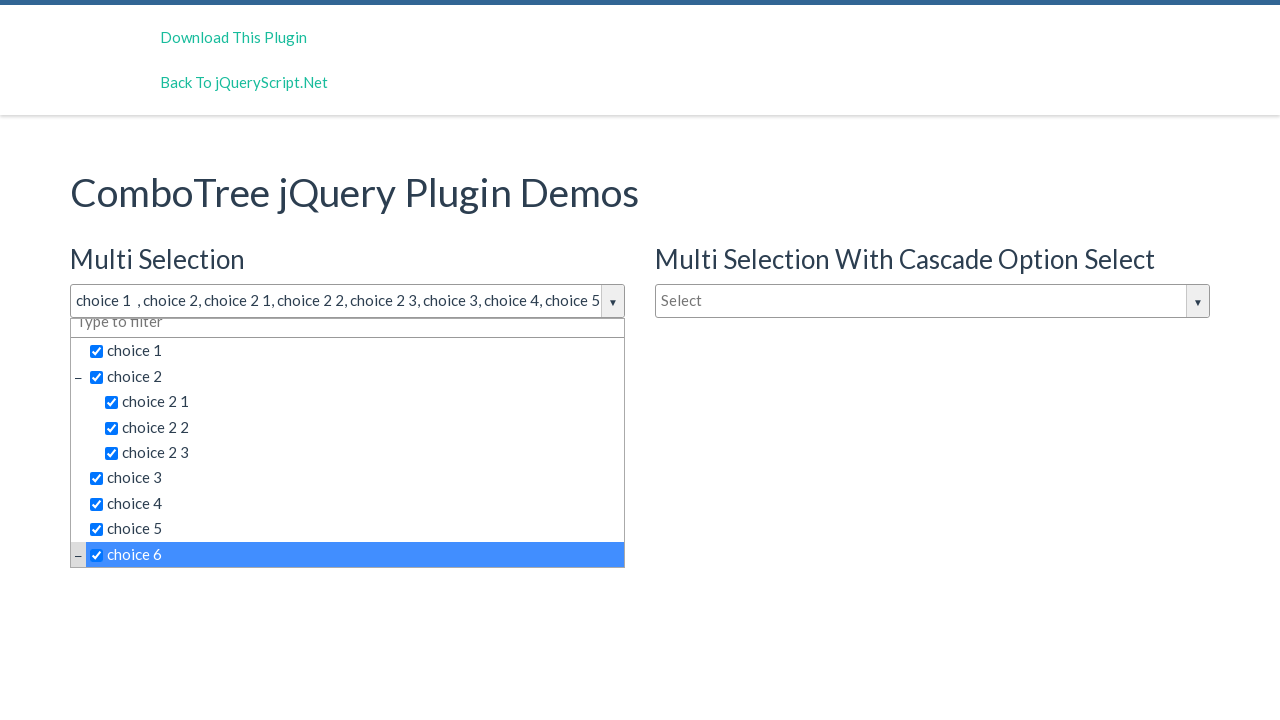

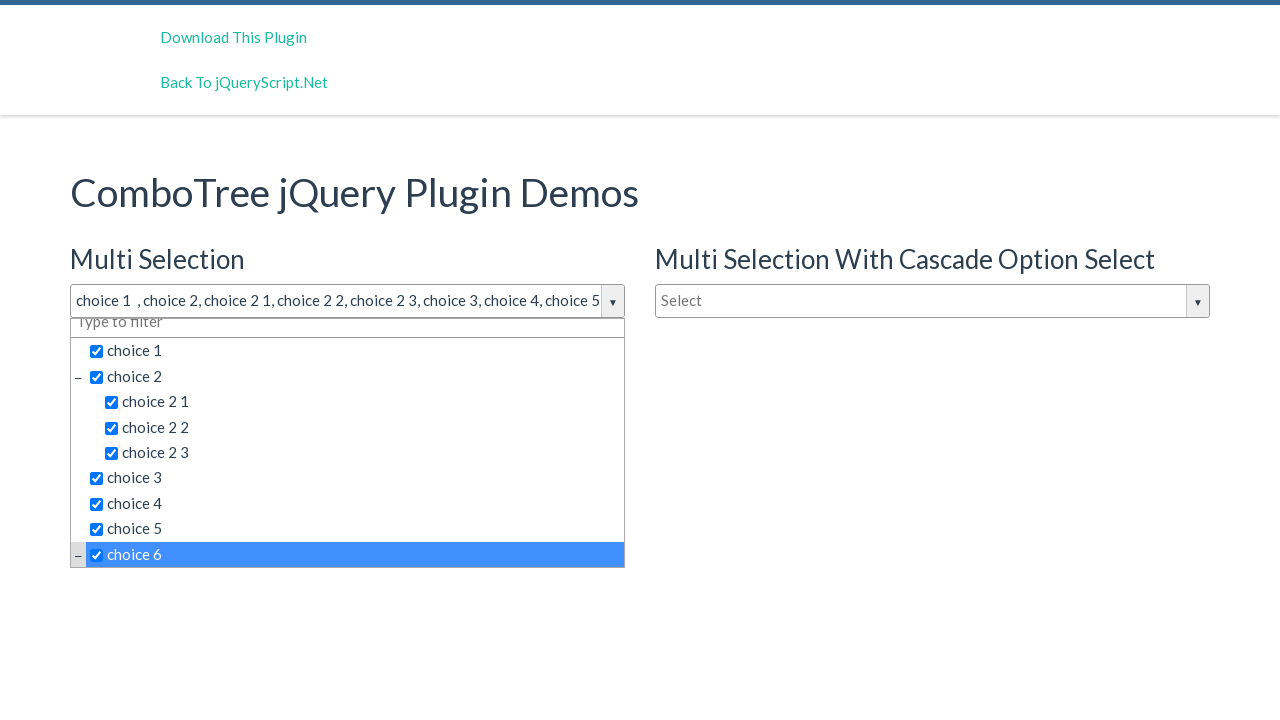